Tests dynamic controls page by clicking the Remove button, verifying "It's gone!" message appears, then clicking Add button and verifying "It's back!" message appears.

Starting URL: https://the-internet.herokuapp.com/dynamic_controls

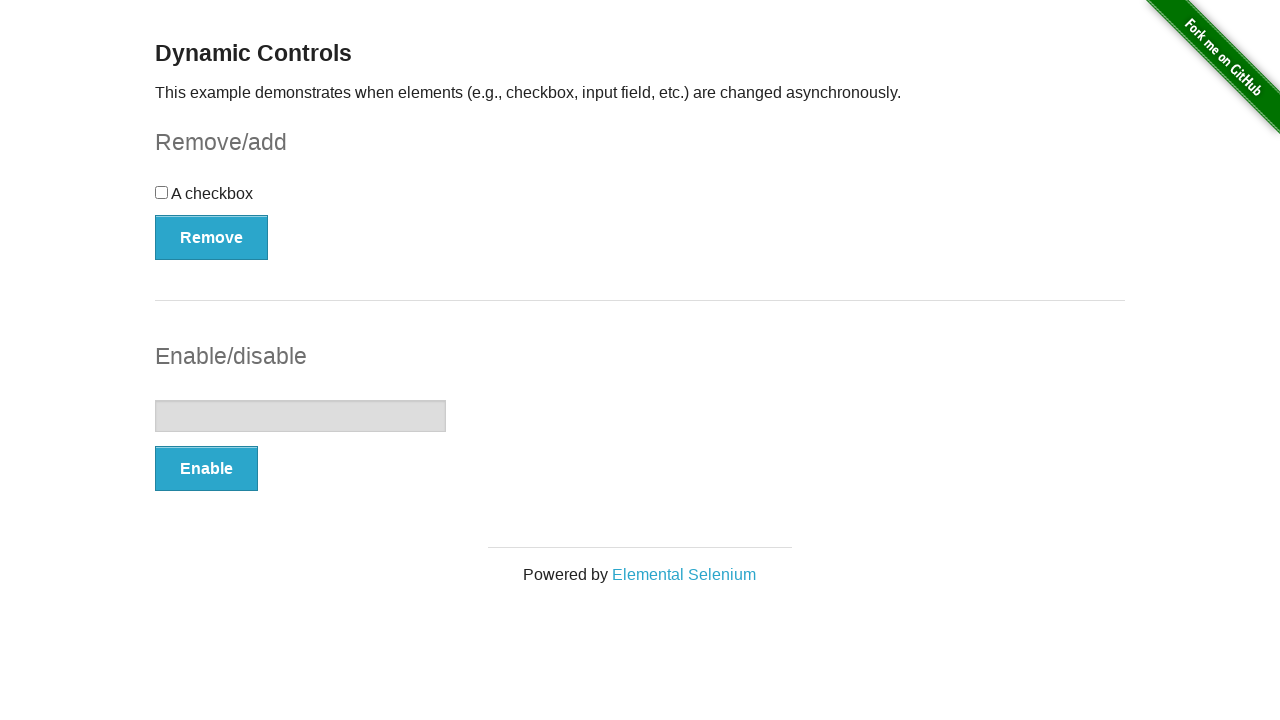

Clicked the Remove button at (212, 237) on xpath=//*[text()='Remove']
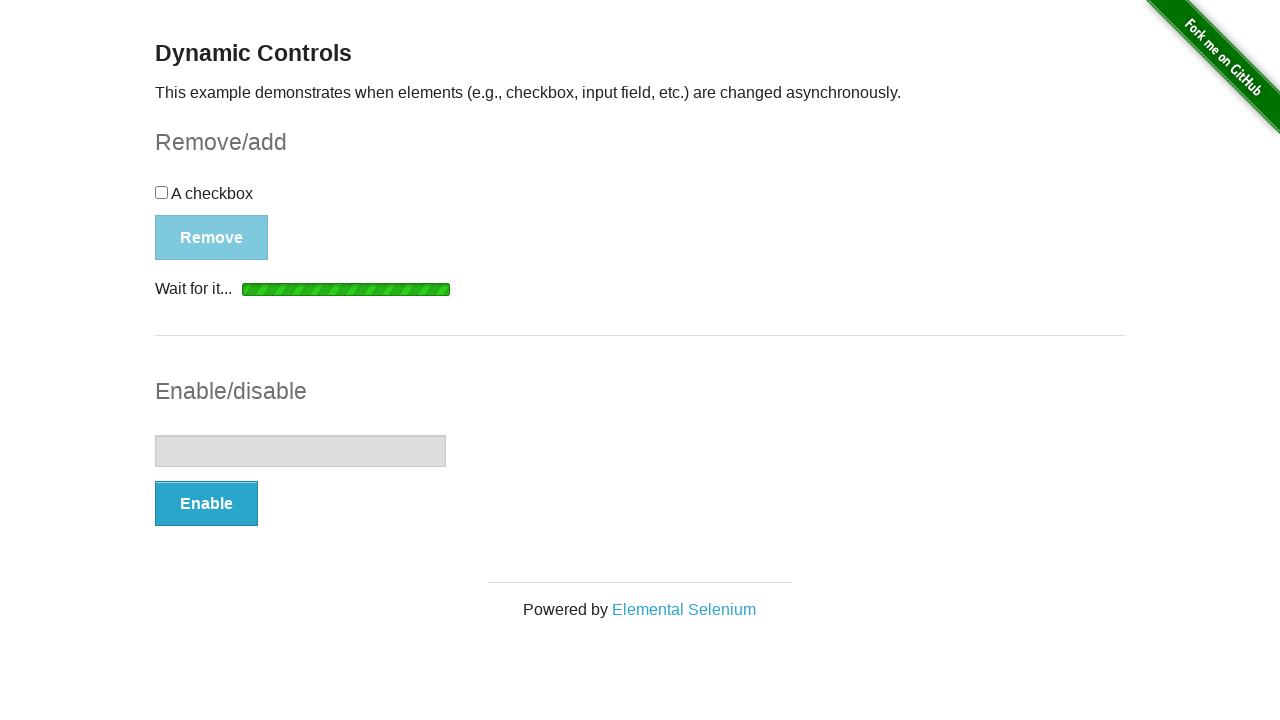

Waited for and found 'It's gone!' message element
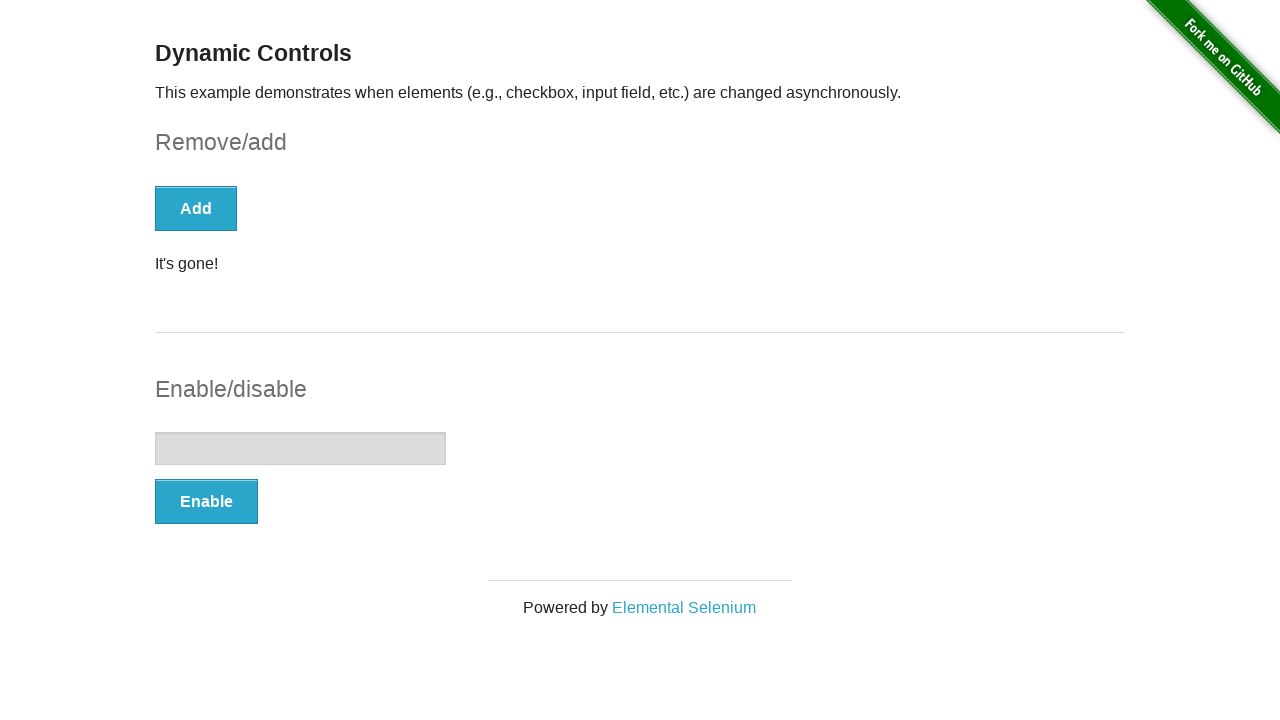

Verified 'It's gone!' message is visible
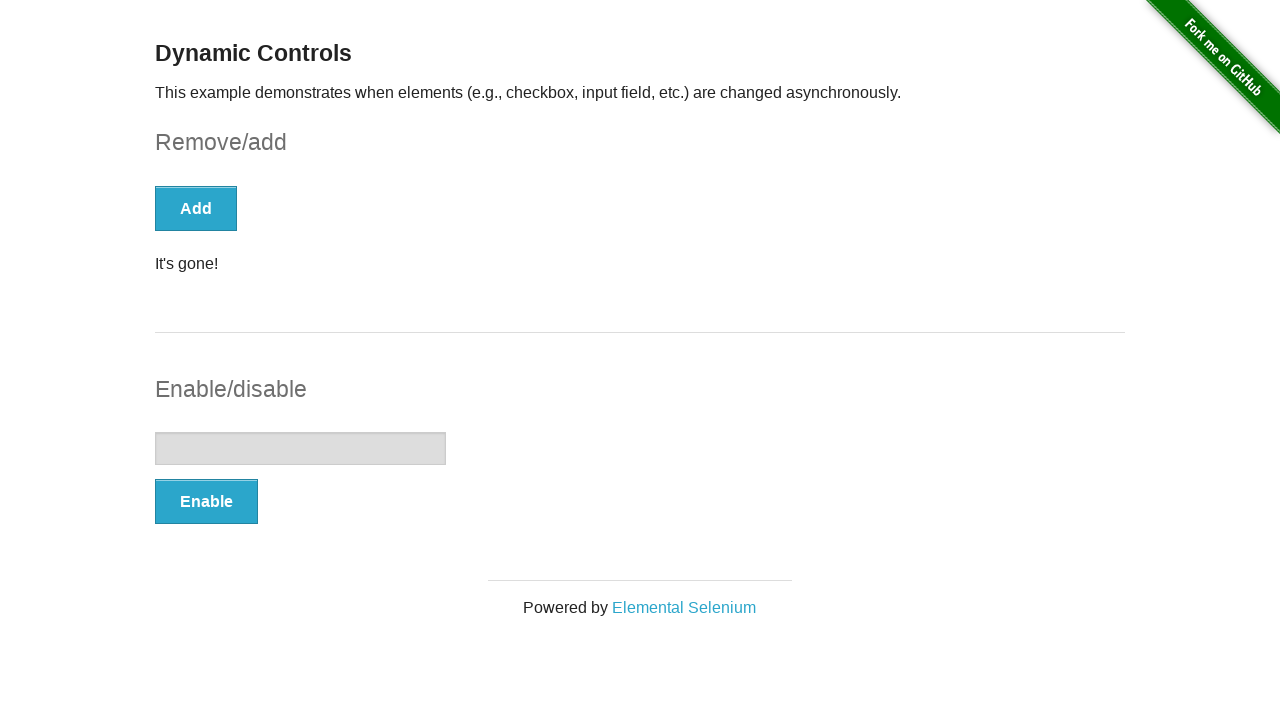

Clicked the Add button at (196, 208) on xpath=//*[text()='Add']
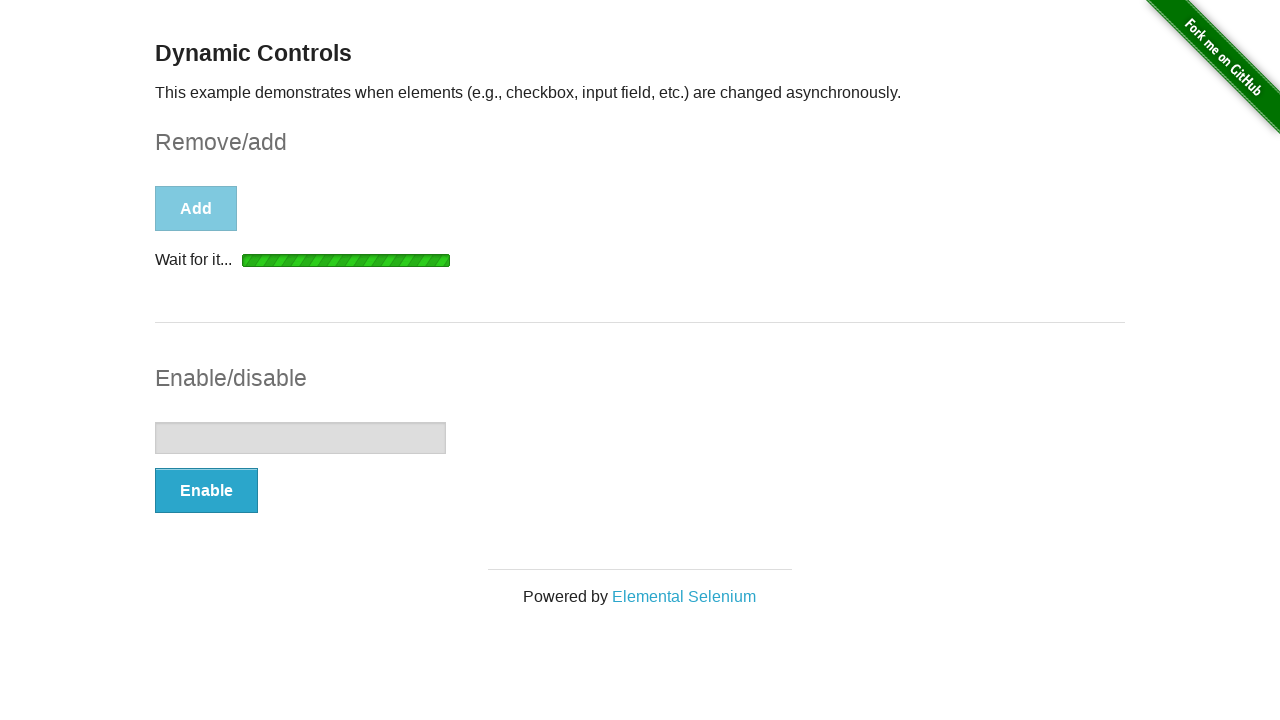

Waited for and found 'It's back!' message element
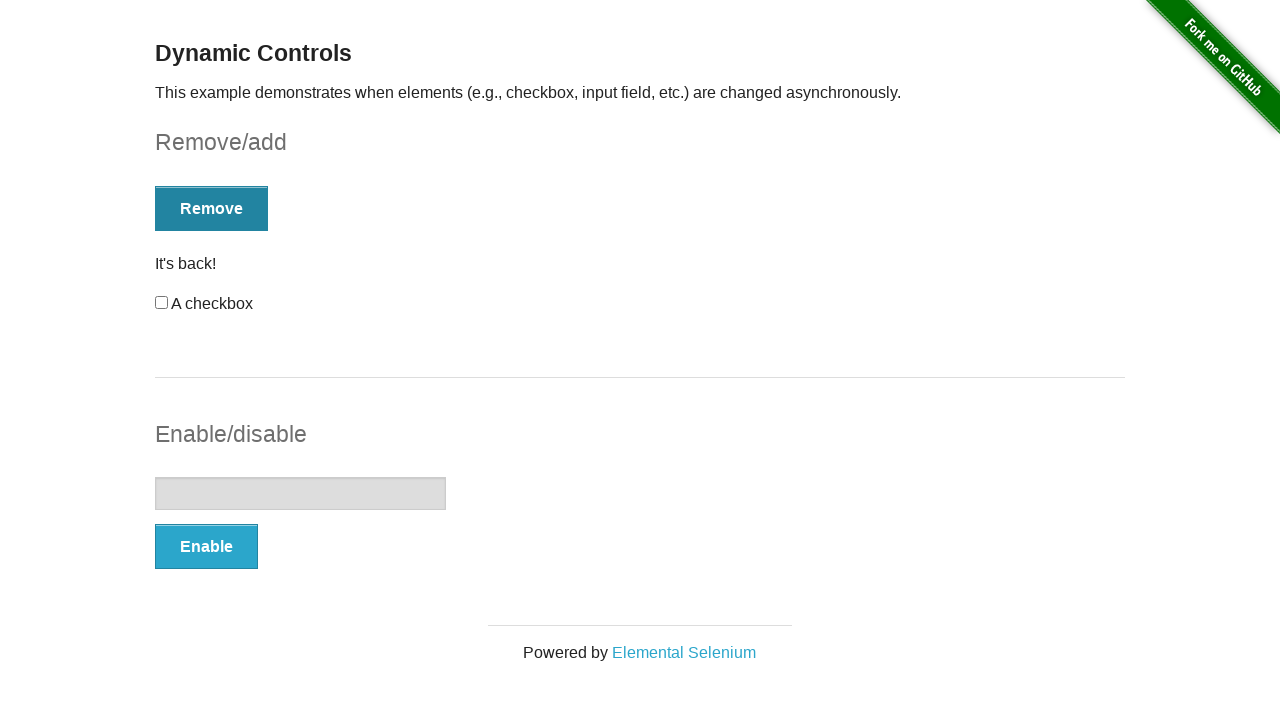

Verified 'It's back!' message is visible
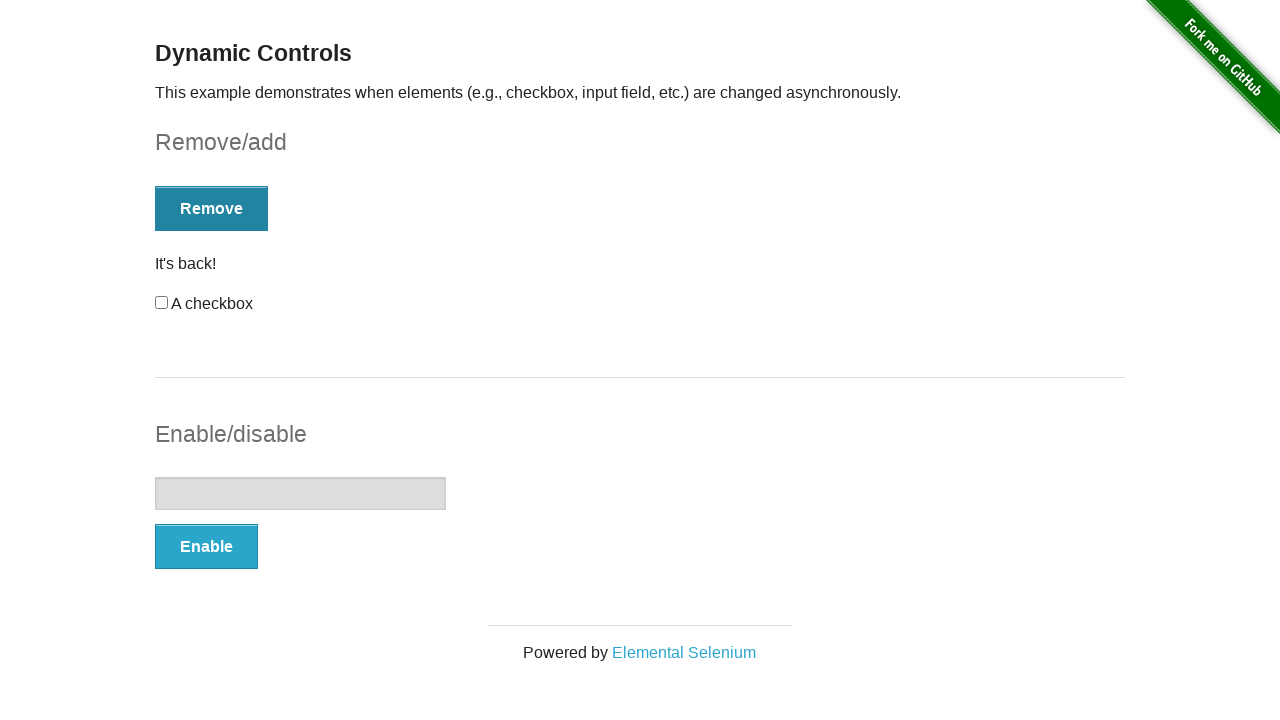

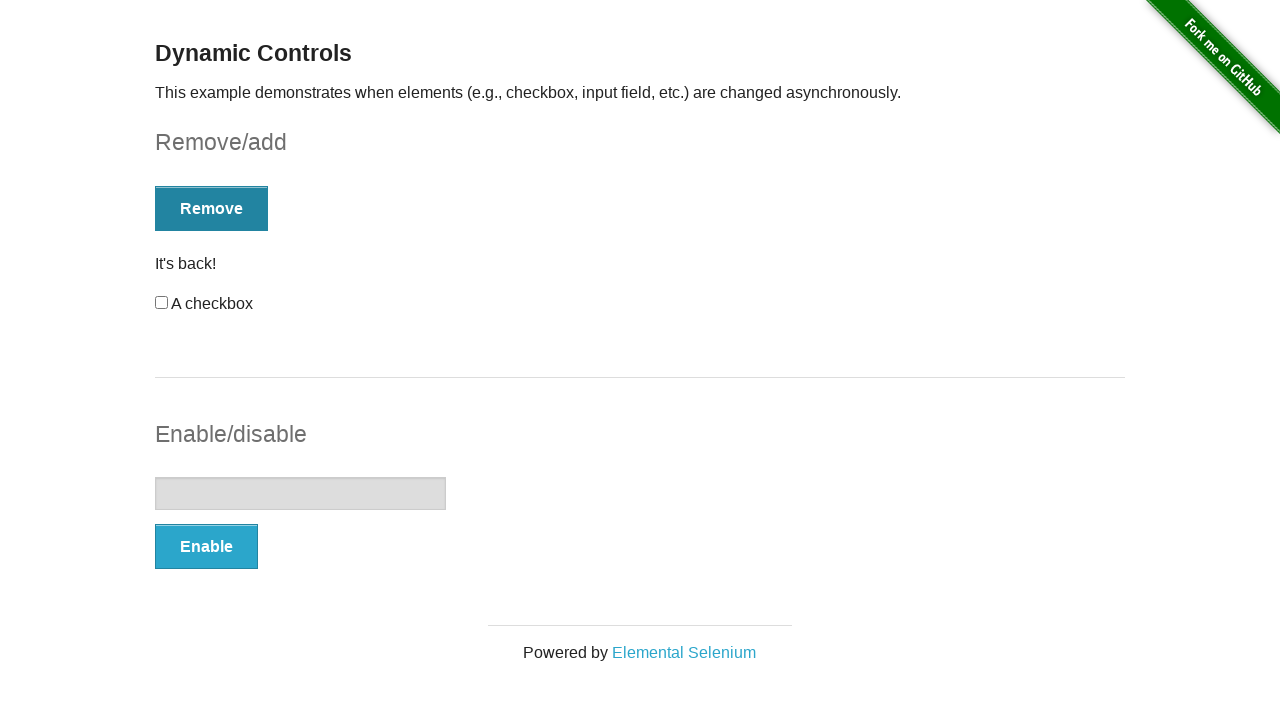